Tests selecting a radio button and verifies it is checked

Starting URL: https://testautomationpractice.blogspot.com/

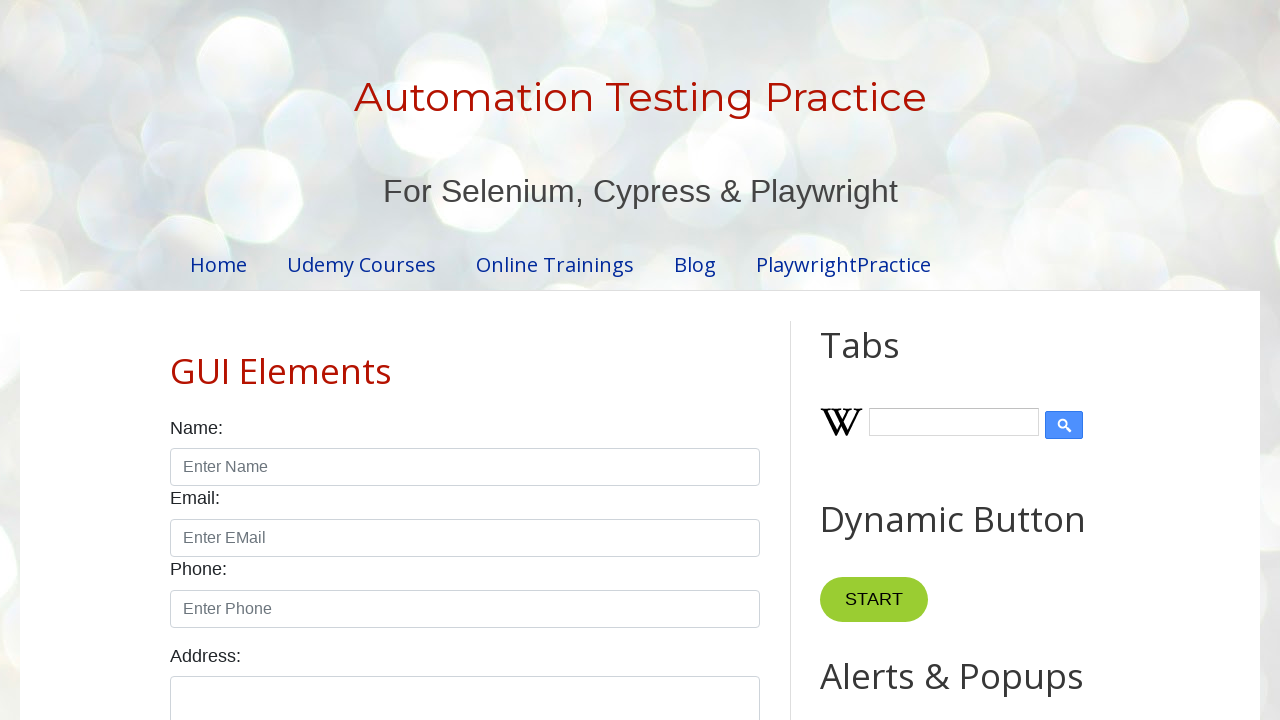

Checked the male radio button at (176, 360) on #male
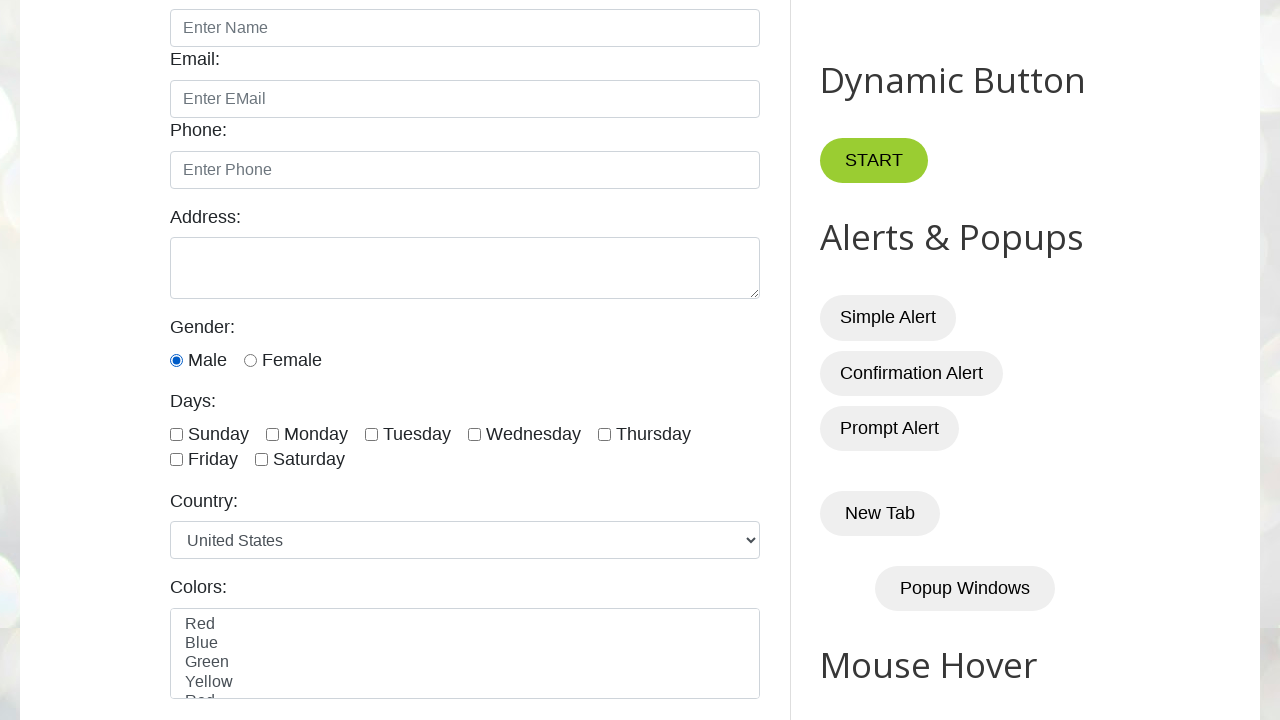

Verified that the male radio button is checked
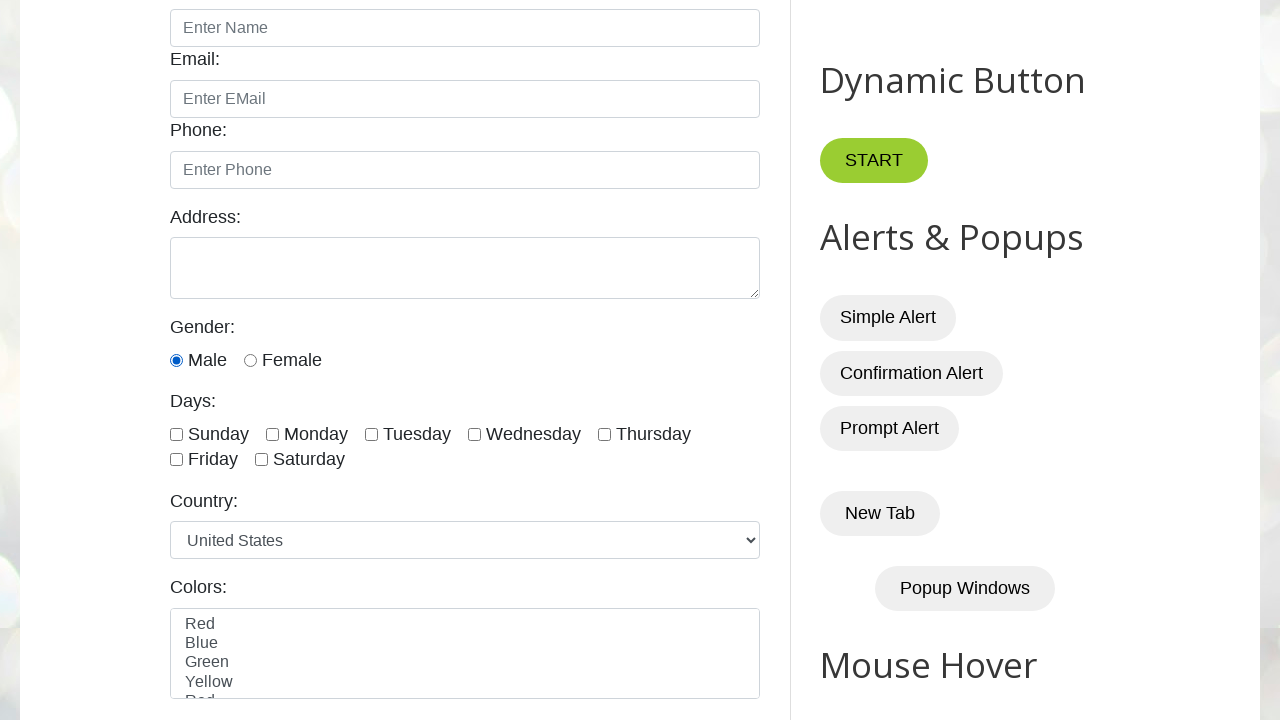

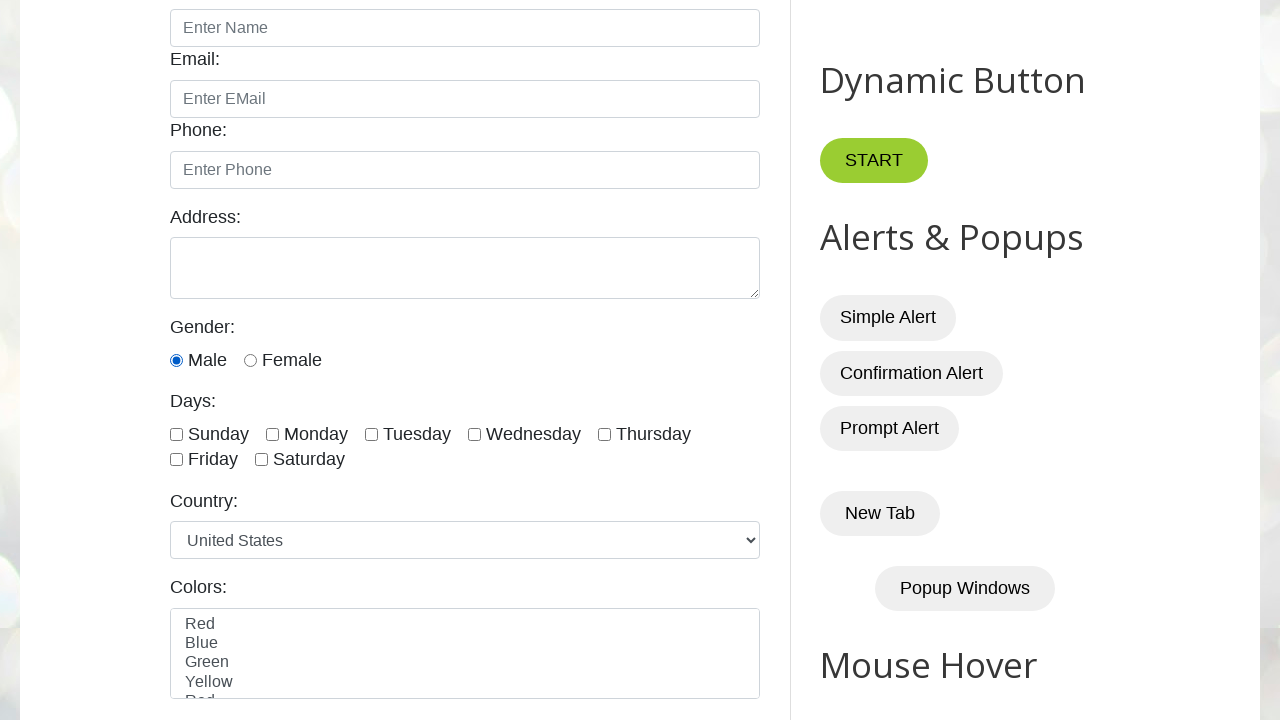